Tests that entered text is trimmed when saving edits

Starting URL: https://demo.playwright.dev/todomvc

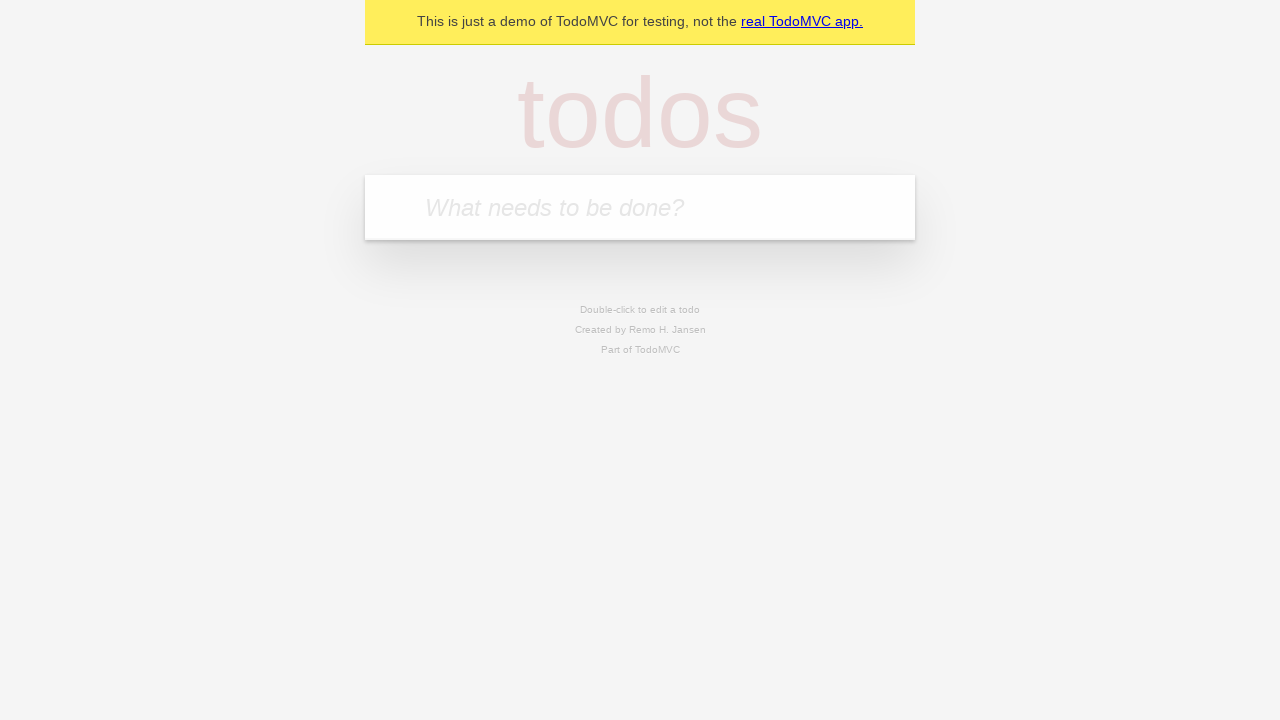

Filled new todo field with 'buy some cheese' on .new-todo
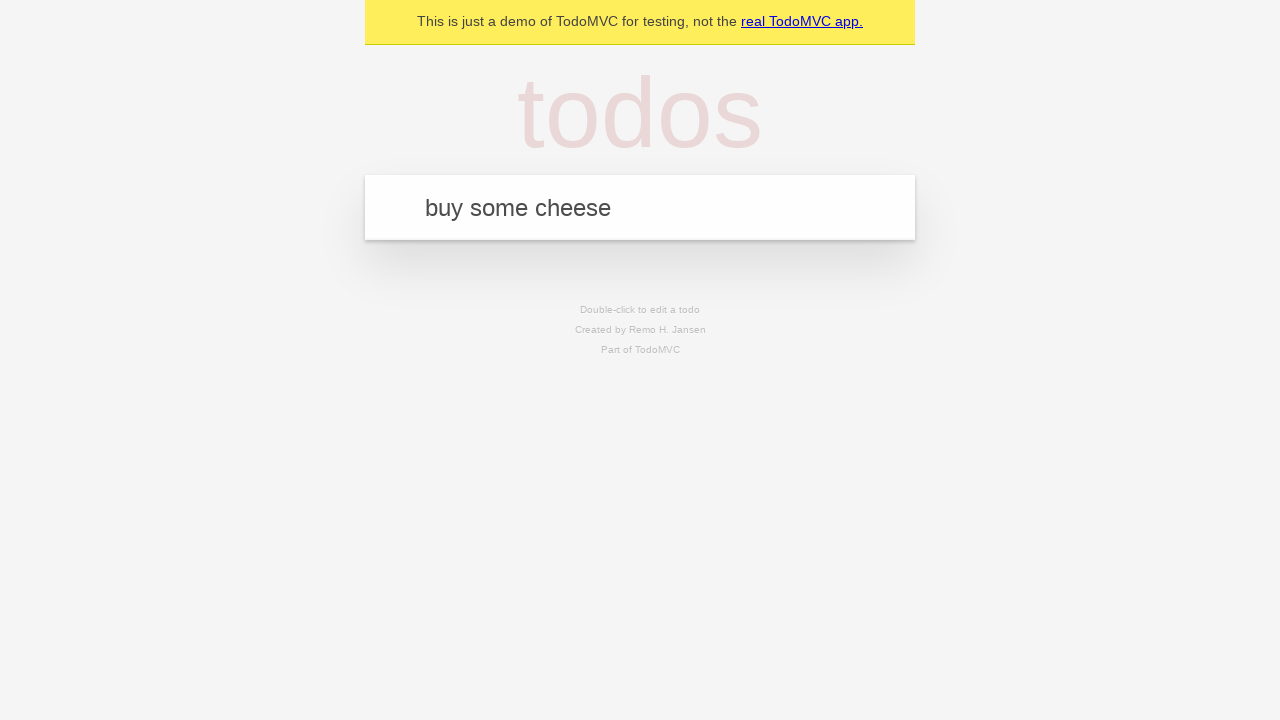

Pressed Enter to create first todo on .new-todo
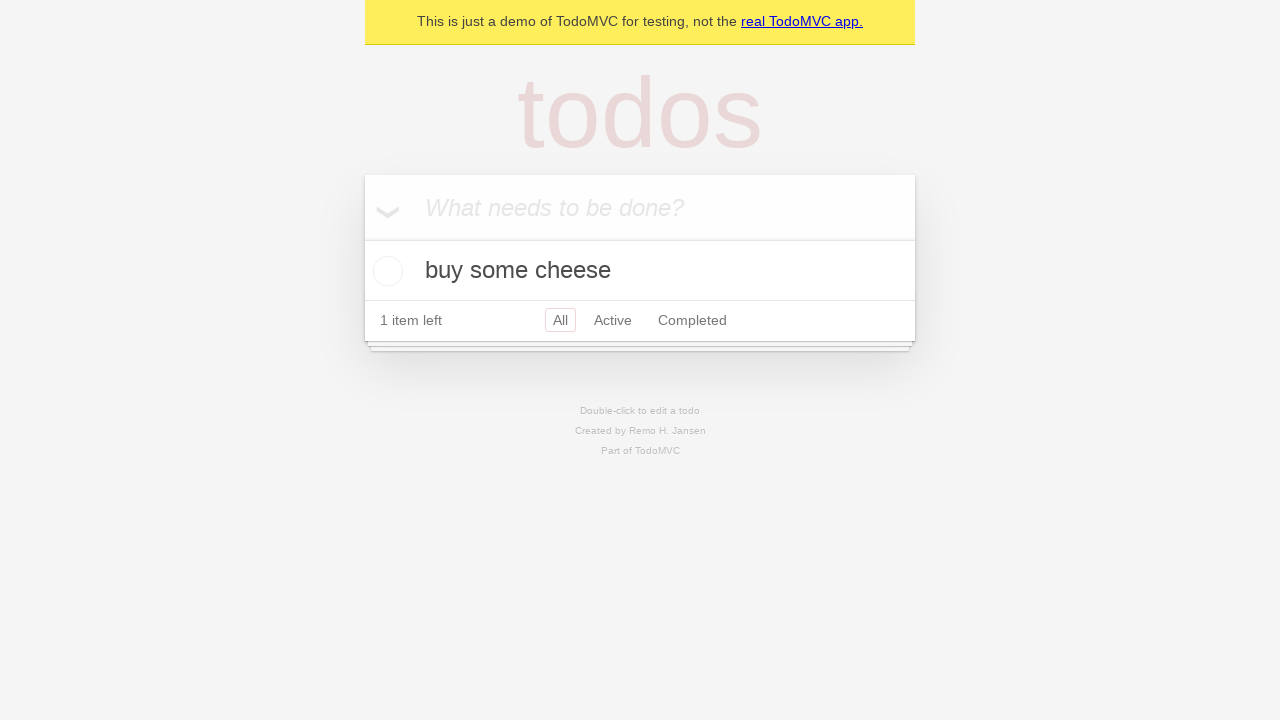

Filled new todo field with 'feed the cat' on .new-todo
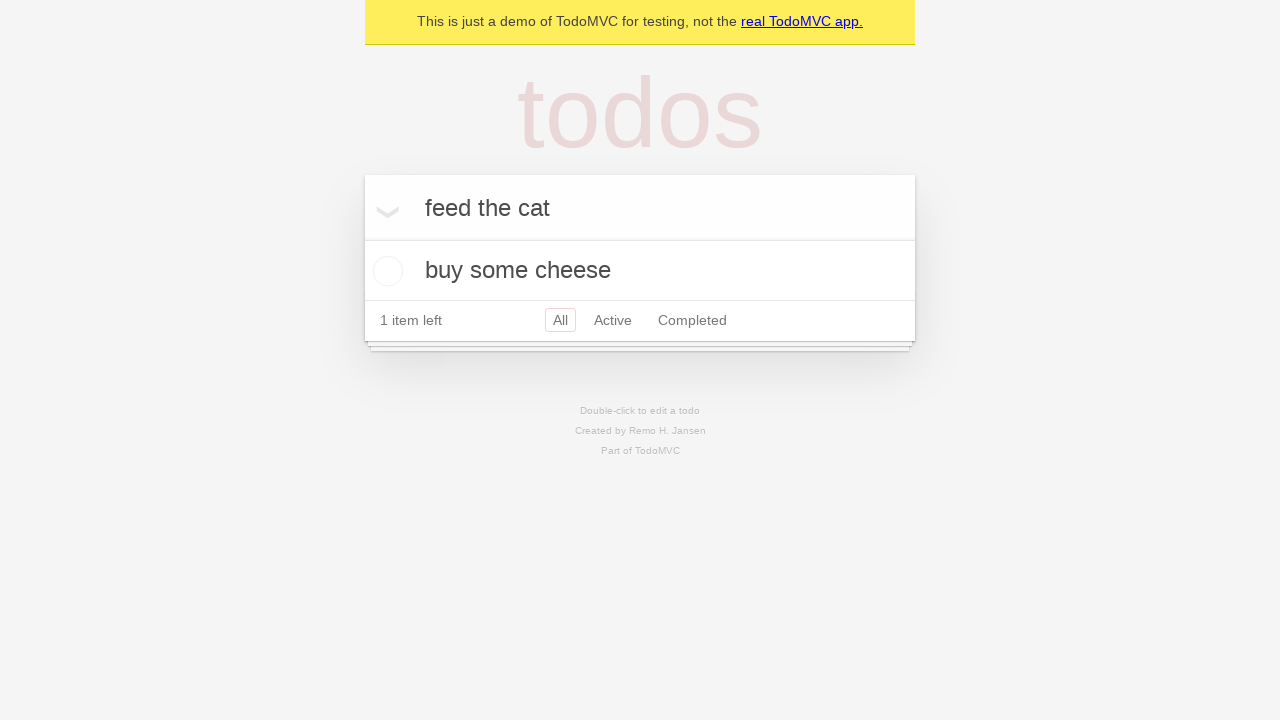

Pressed Enter to create second todo on .new-todo
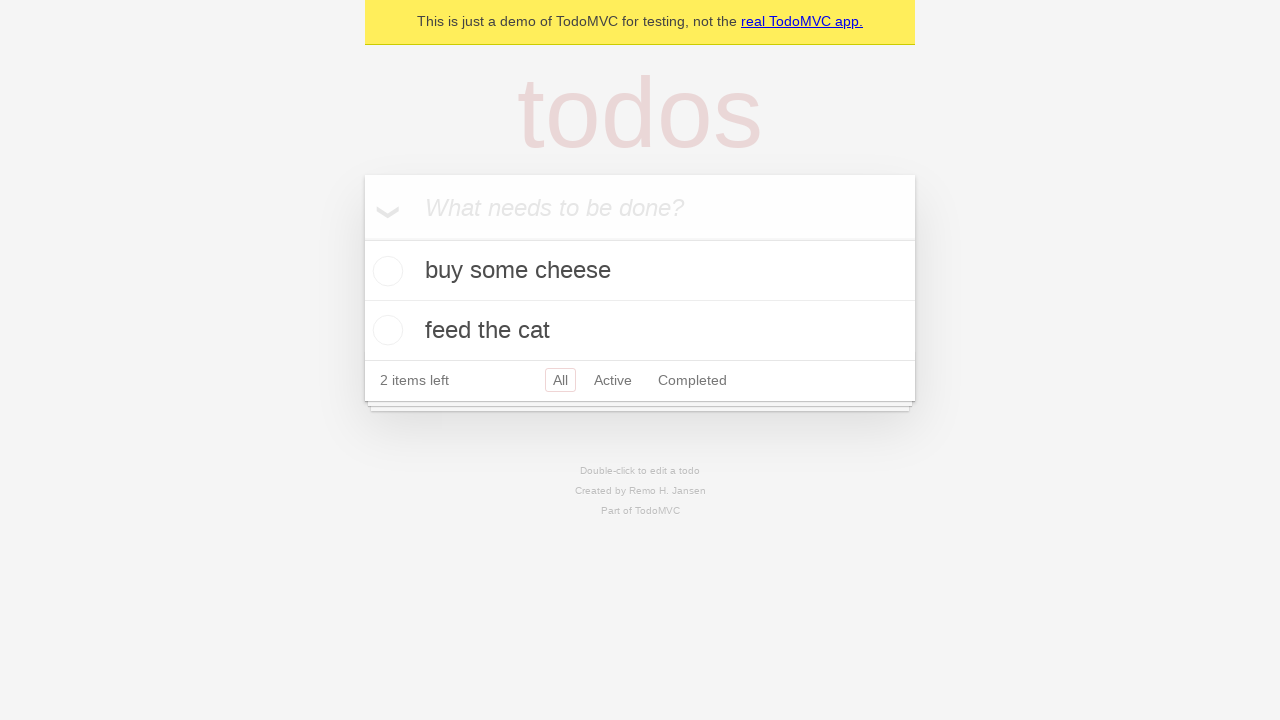

Filled new todo field with 'book a doctors appointment' on .new-todo
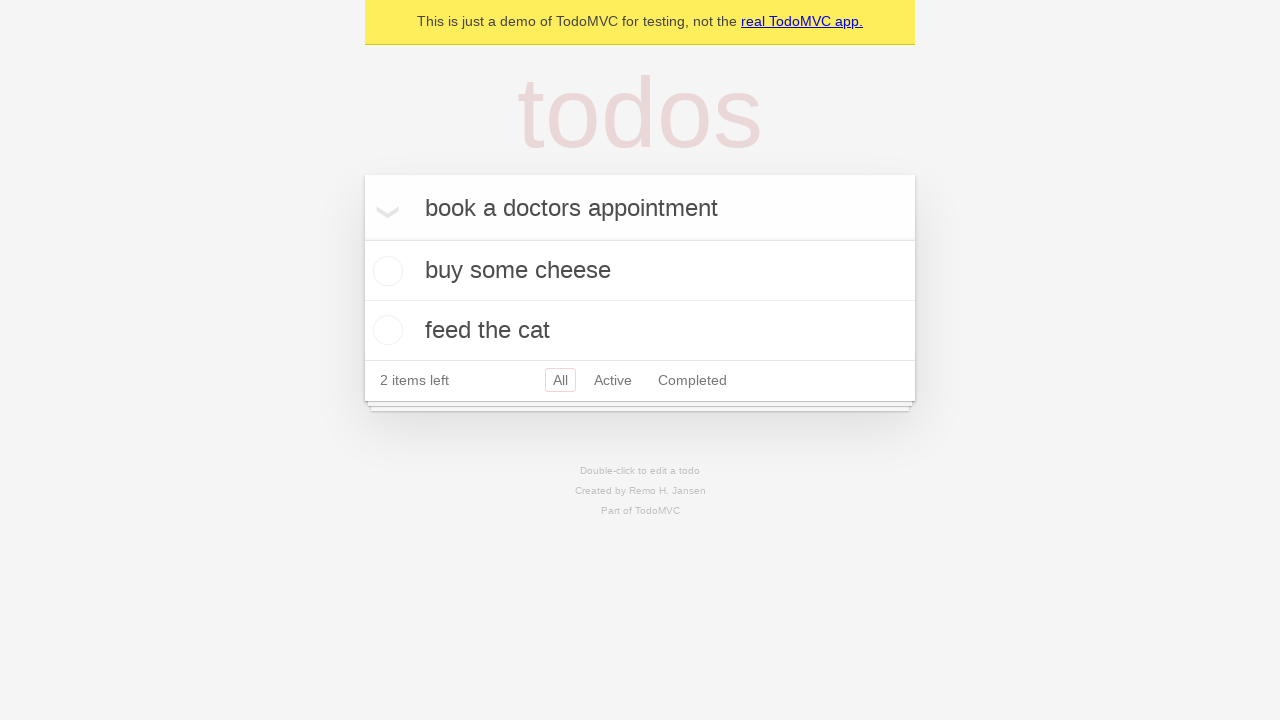

Pressed Enter to create third todo on .new-todo
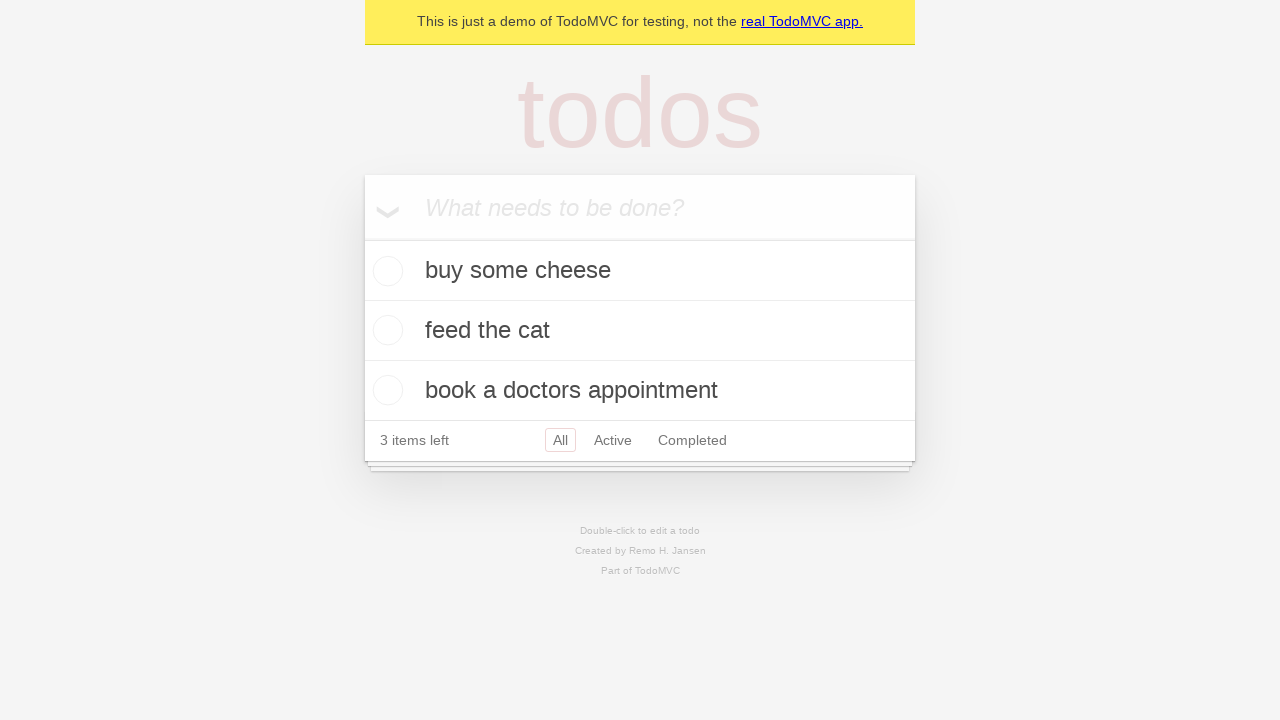

Waited for all three todos to appear in the list
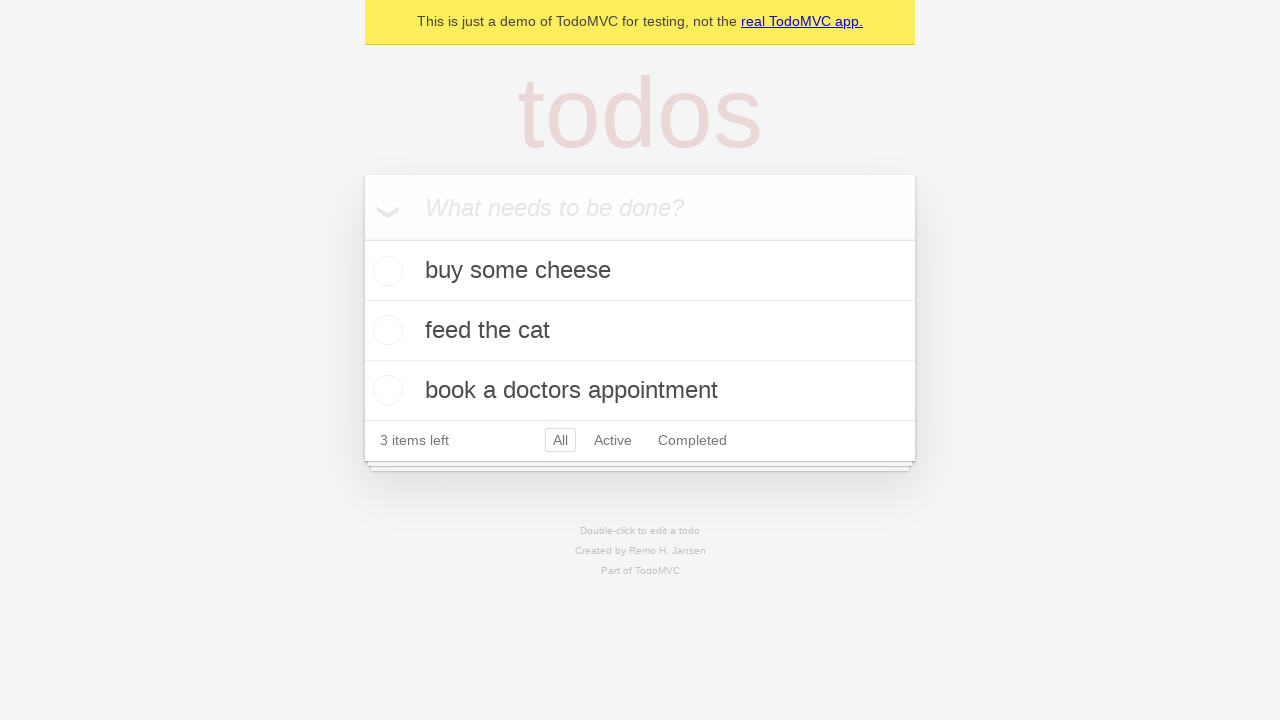

Double-clicked second todo to enter edit mode at (640, 331) on .todo-list li >> nth=1
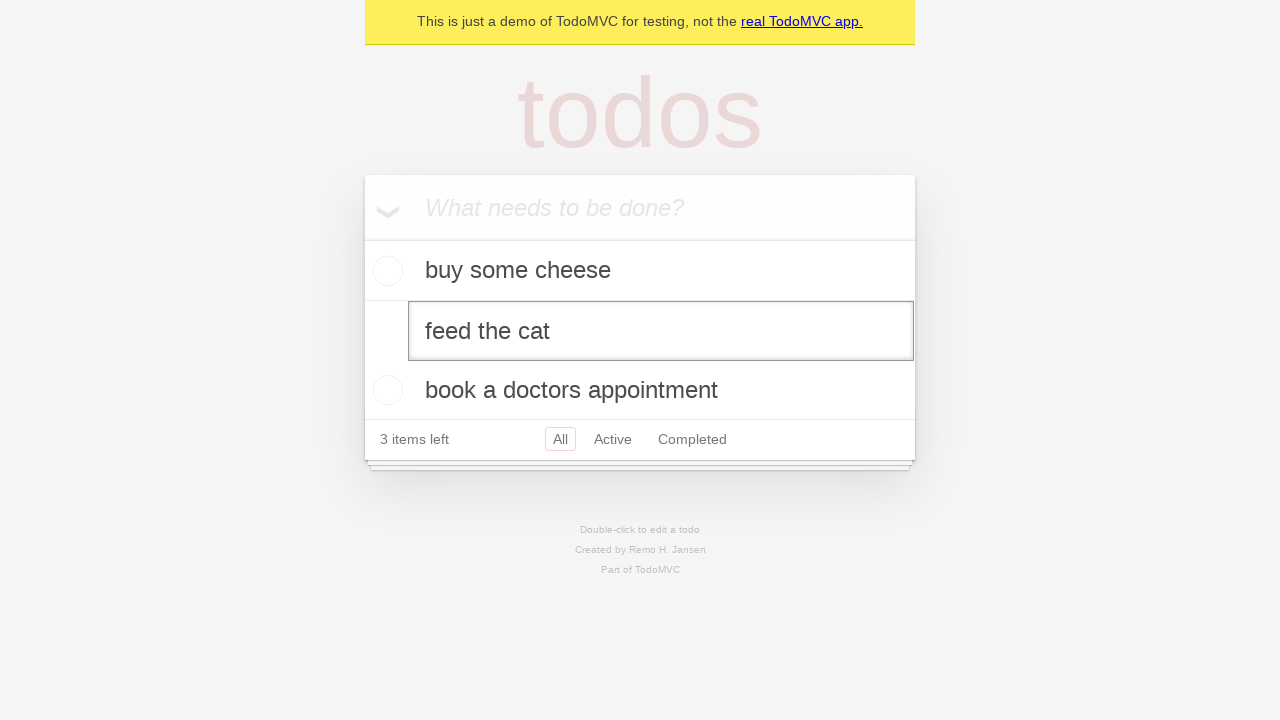

Filled edit field with text containing leading and trailing spaces on .todo-list li >> nth=1 >> .edit
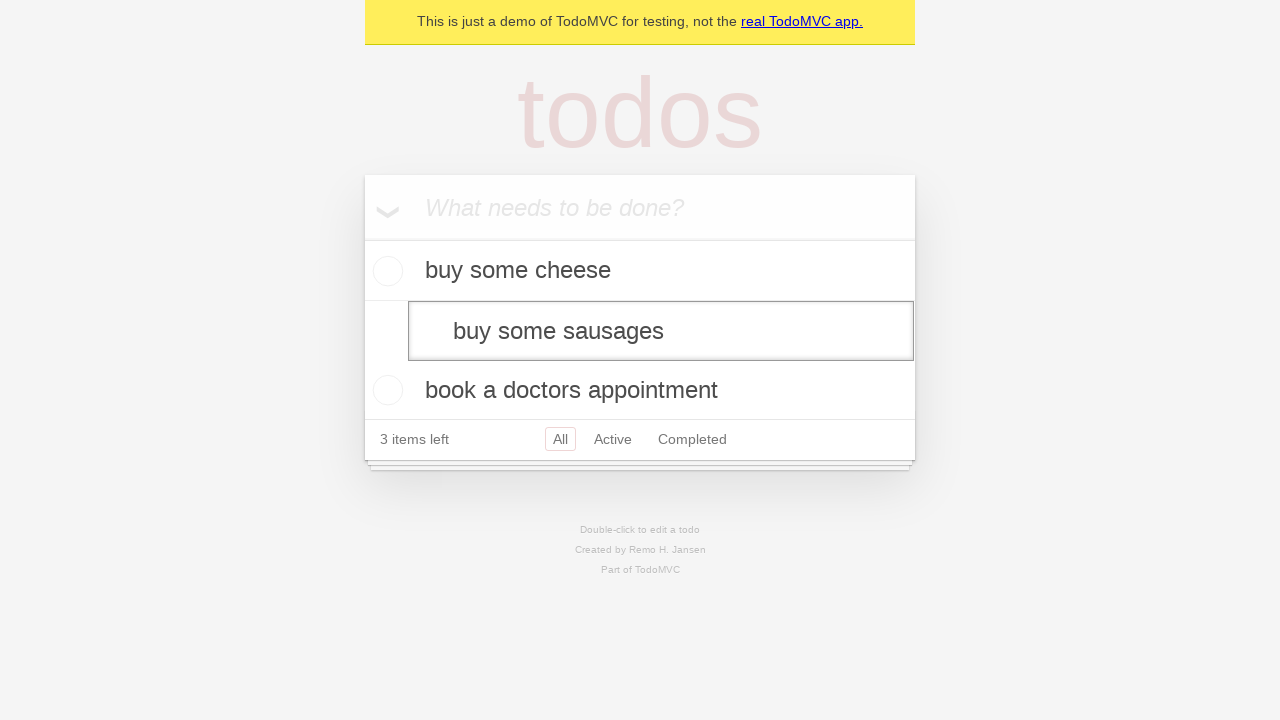

Pressed Enter to save edited todo with trimmed text on .todo-list li >> nth=1 >> .edit
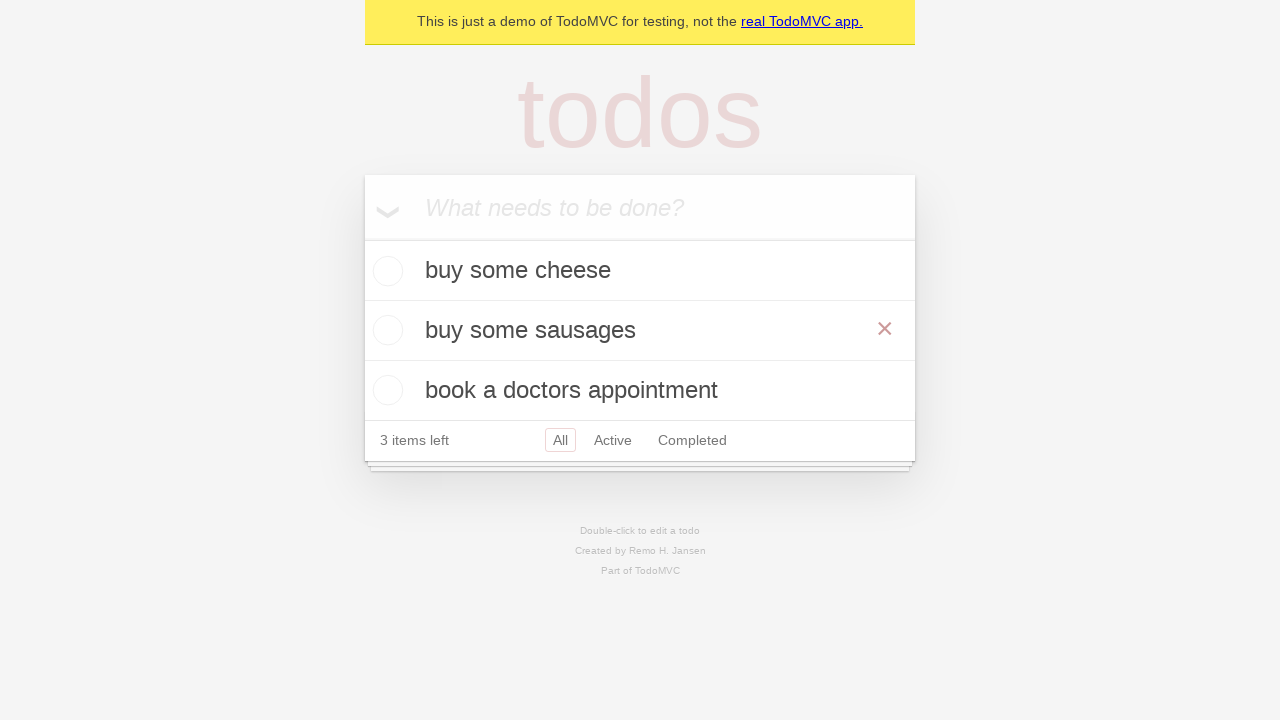

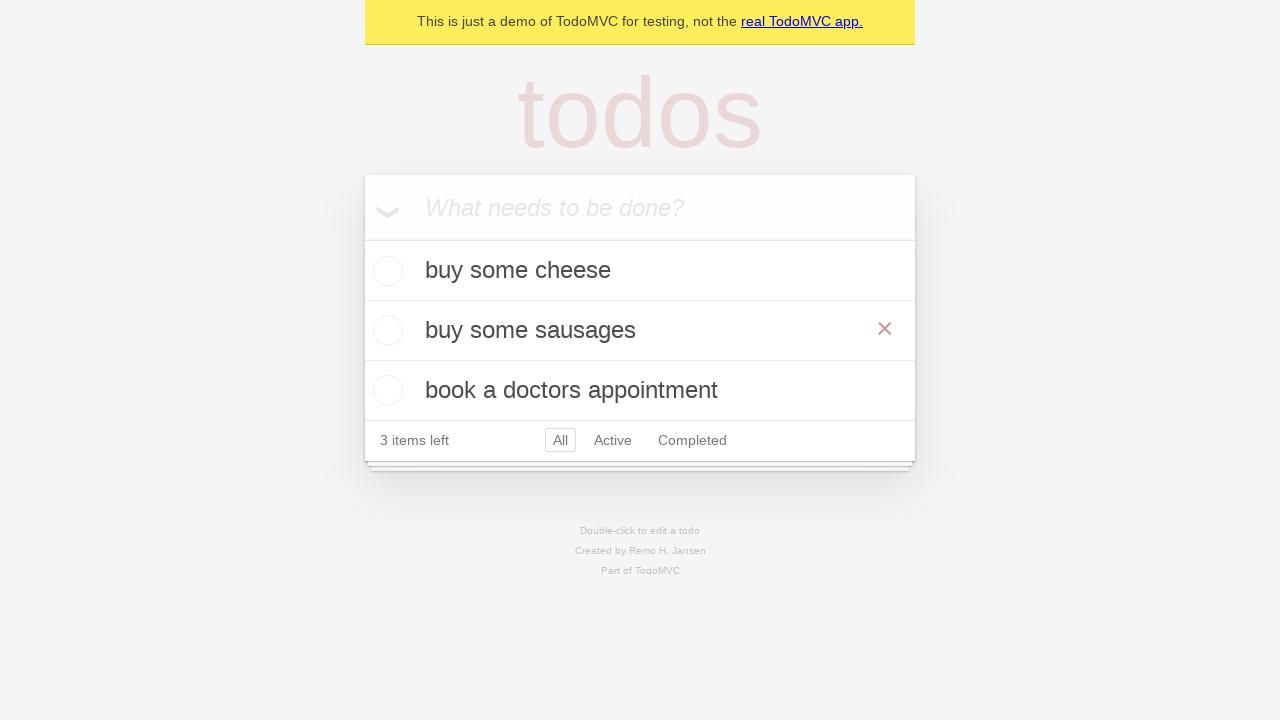